Tests a web form by filling text input, password, and textarea fields, then clicks a link to navigate away, goes back, and clicks a partial link text element.

Starting URL: https://www.selenium.dev/selenium/web/web-form.html

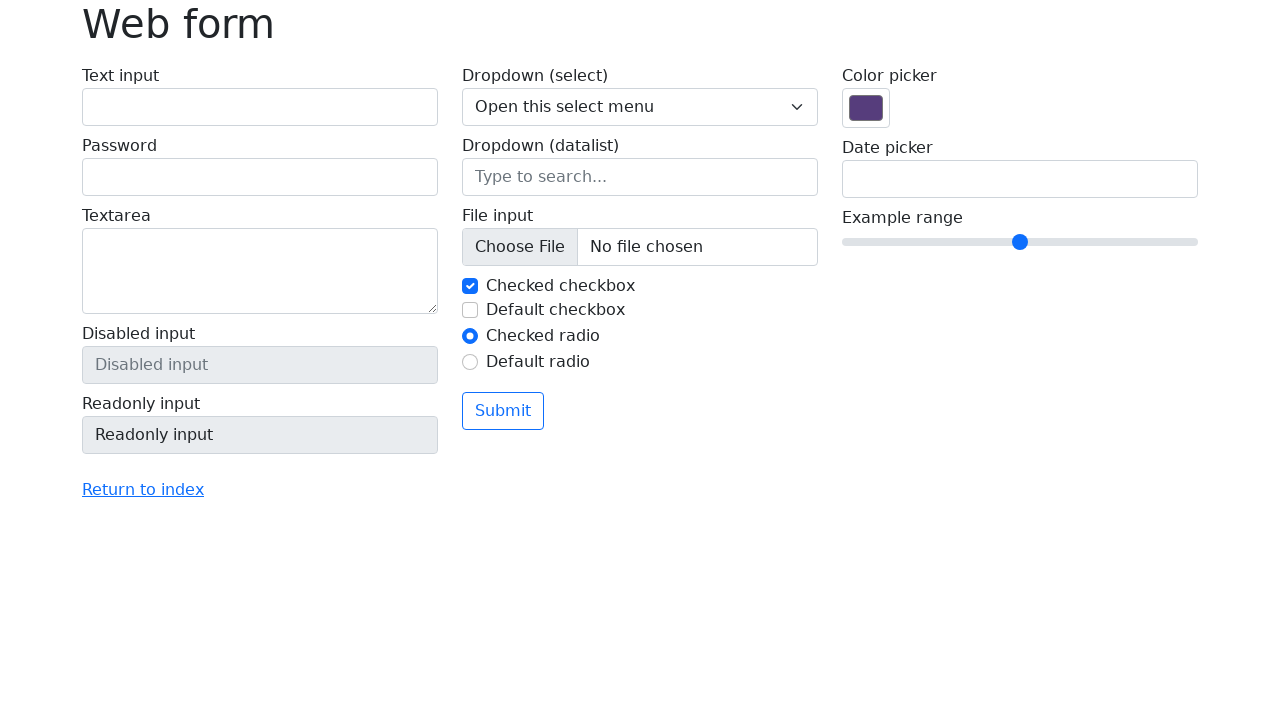

Filled text input field with 'Adam' on #my-text-id
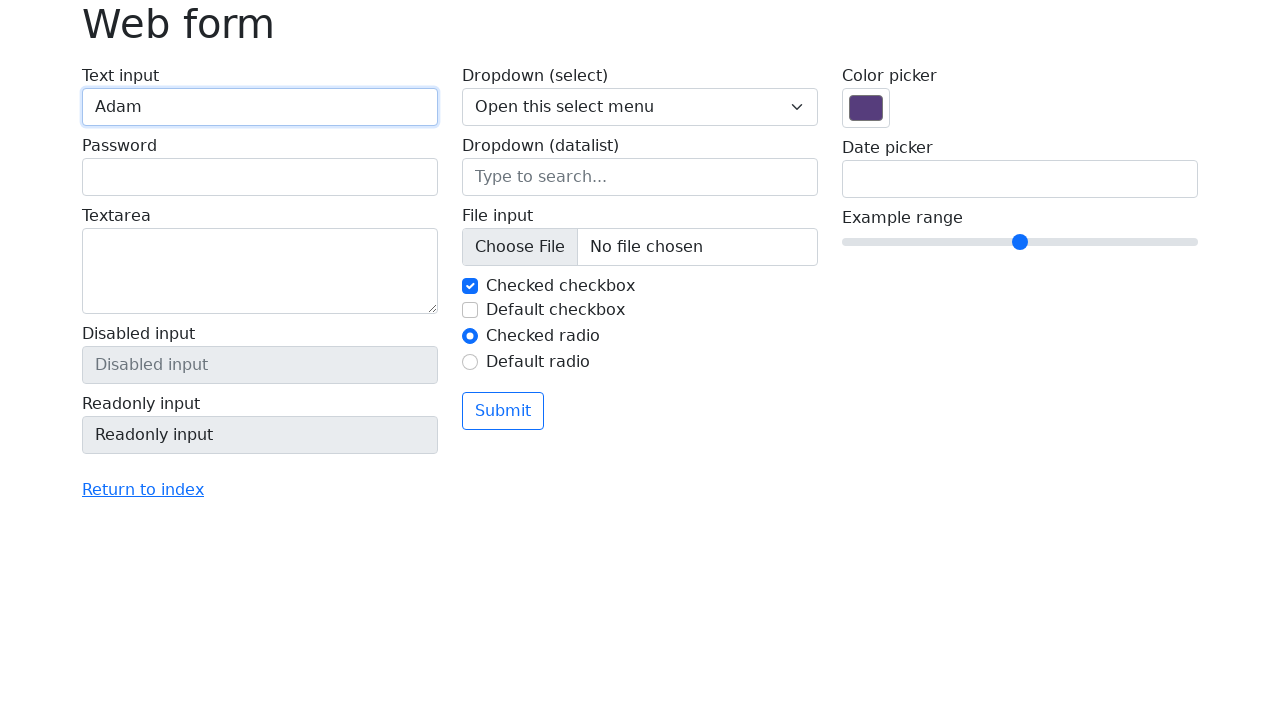

Filled password field with 'Password123' on input[name='my-password']
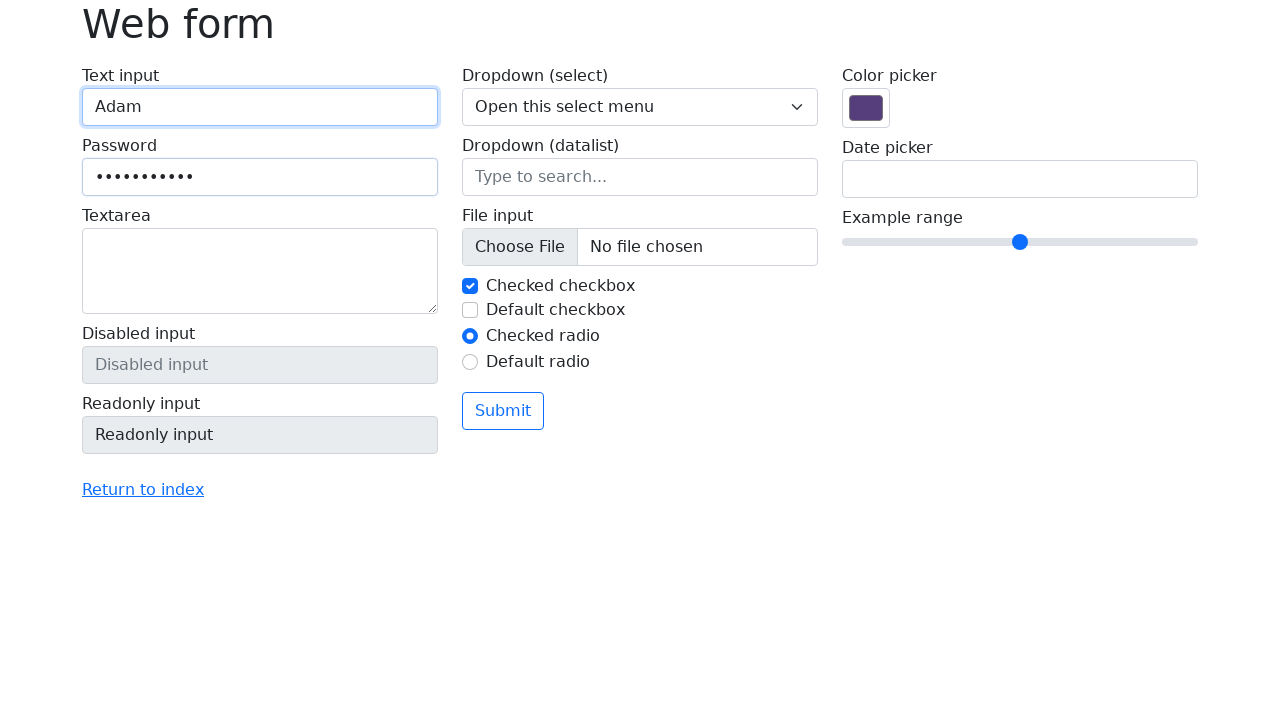

Filled textarea with 'Test Comment' on .form-control >> nth=2
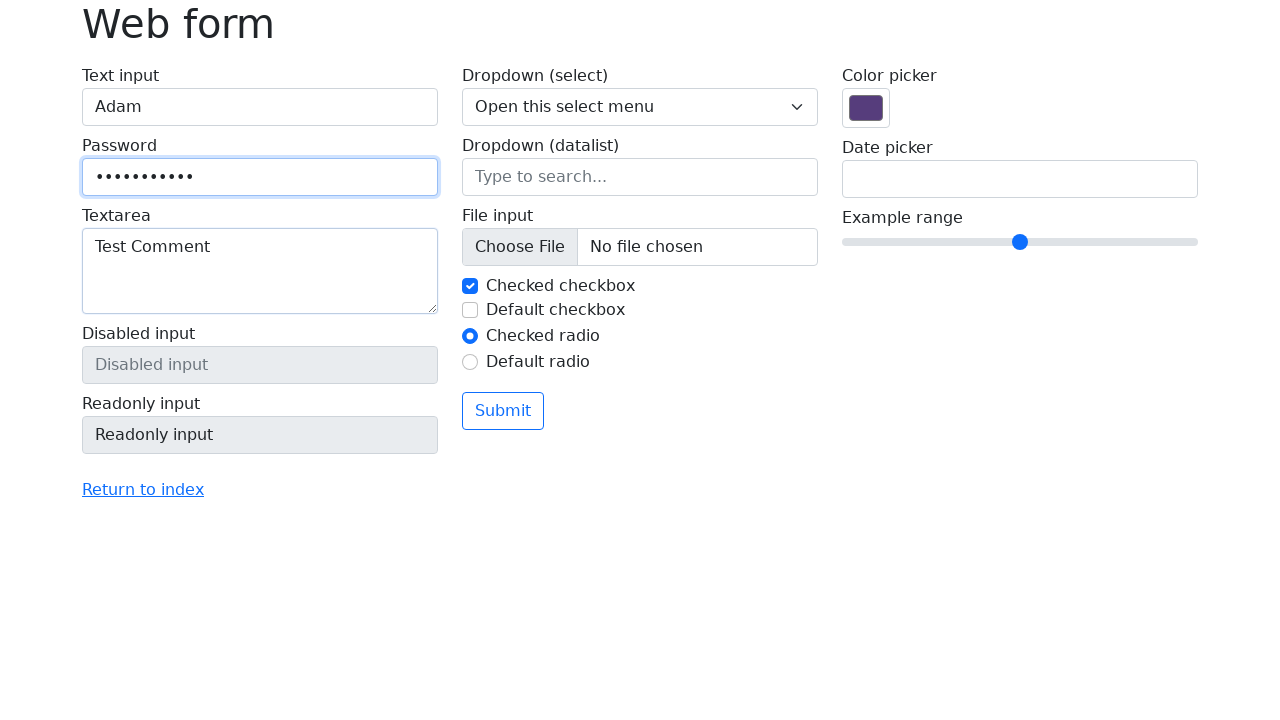

Clicked 'Return to index' link to navigate away at (143, 490) on text=Return to index
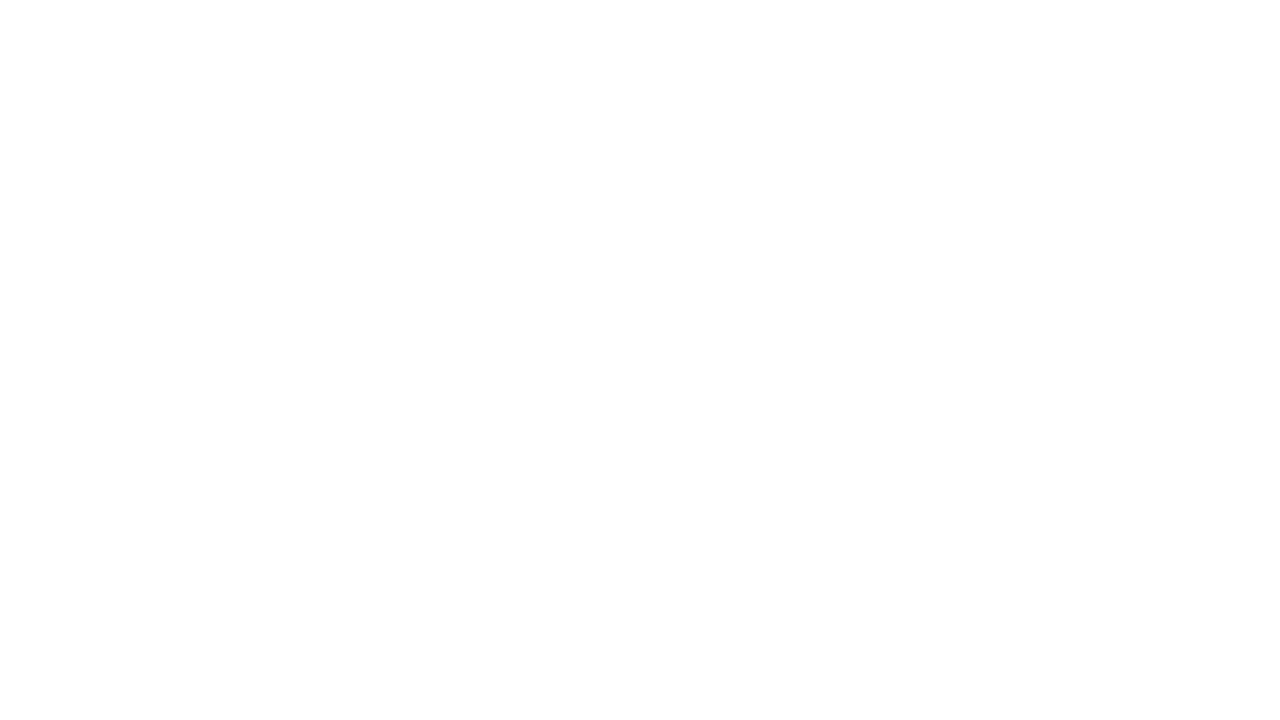

Navigated back to the form
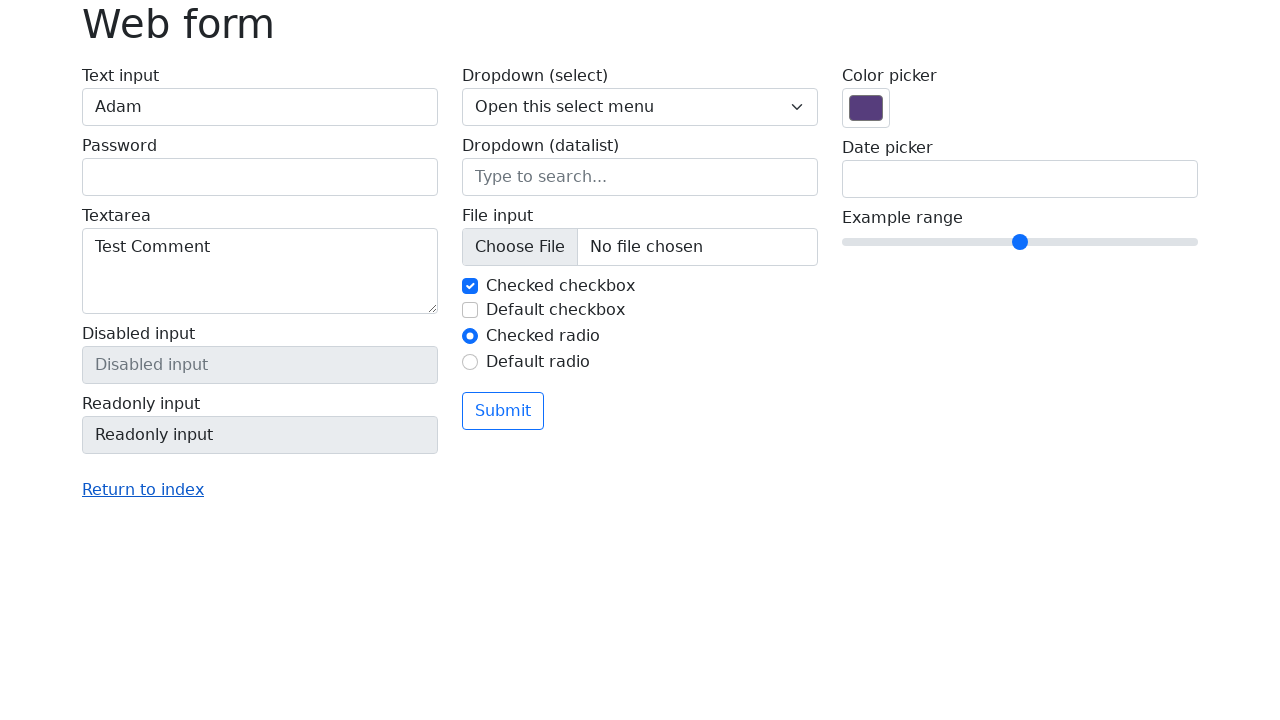

Clicked 'Return' link by partial text at (143, 490) on text=Return
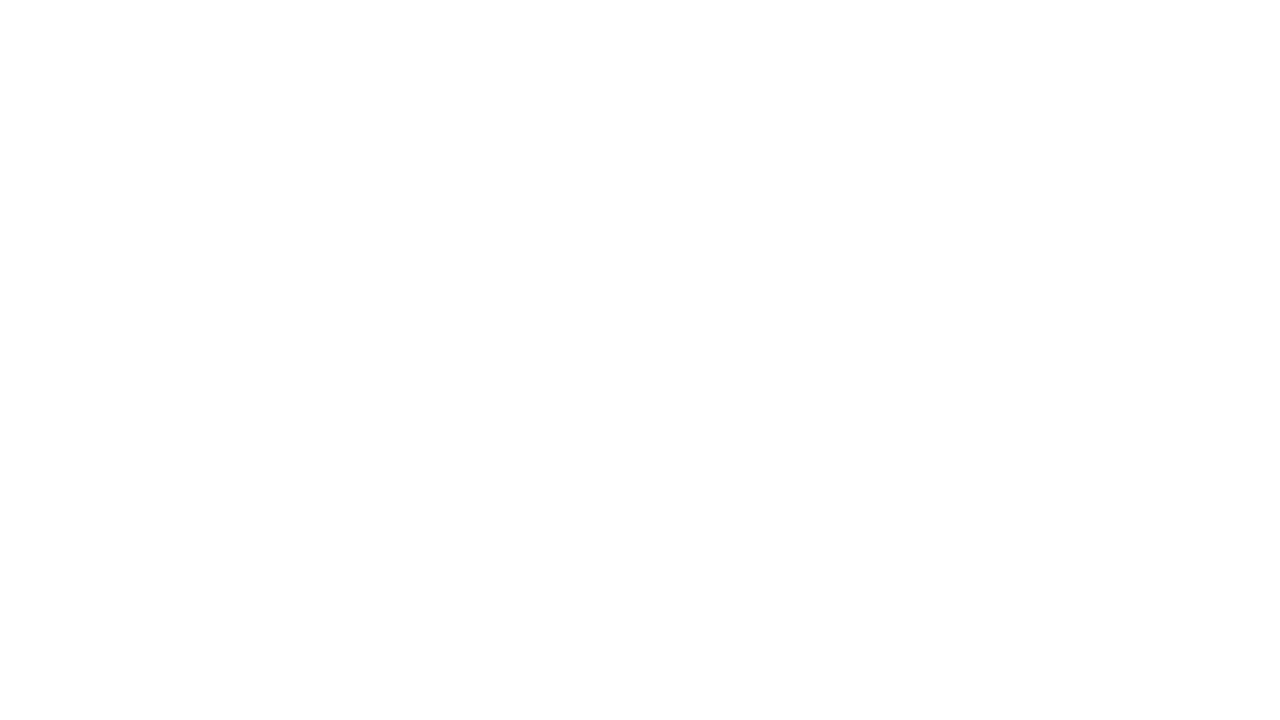

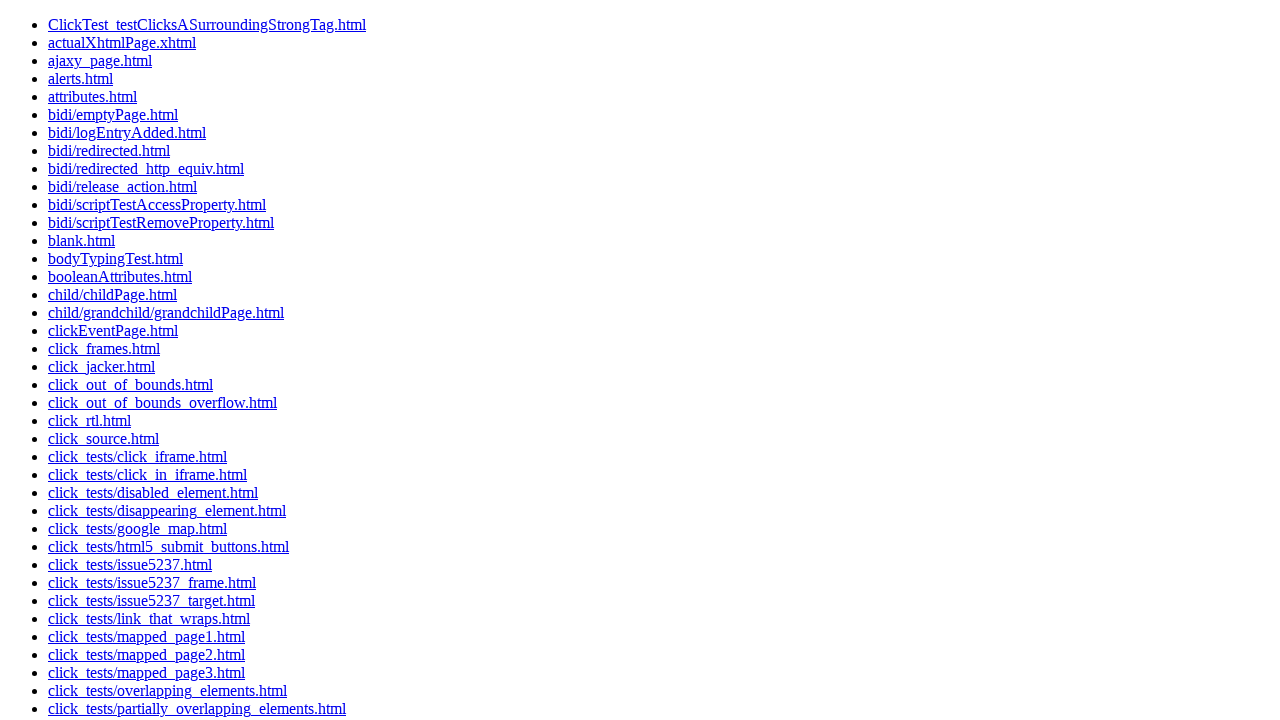